Tests navigation by clicking a link with a calculated mathematical value, then fills out a form with personal information (name, last name, city, country) and submits it

Starting URL: http://suninjuly.github.io/find_link_text

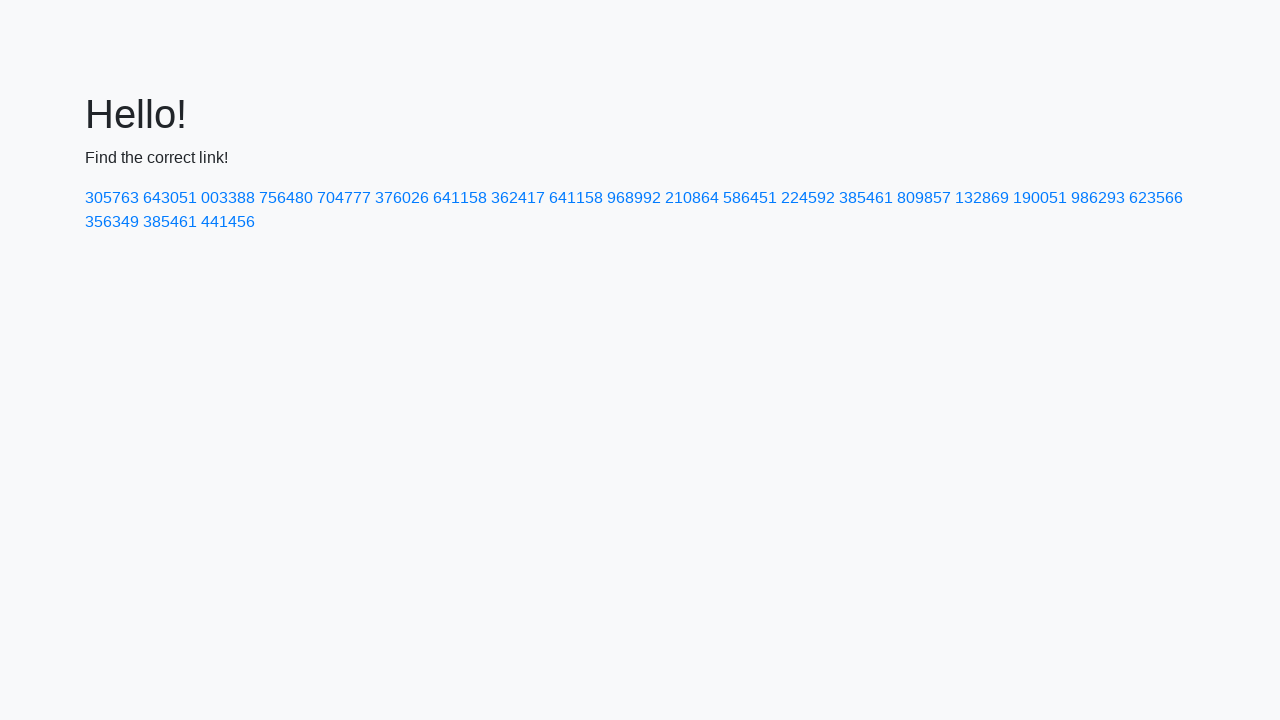

Clicked link with calculated mathematical value: 224592 at (808, 198) on a:text('224592')
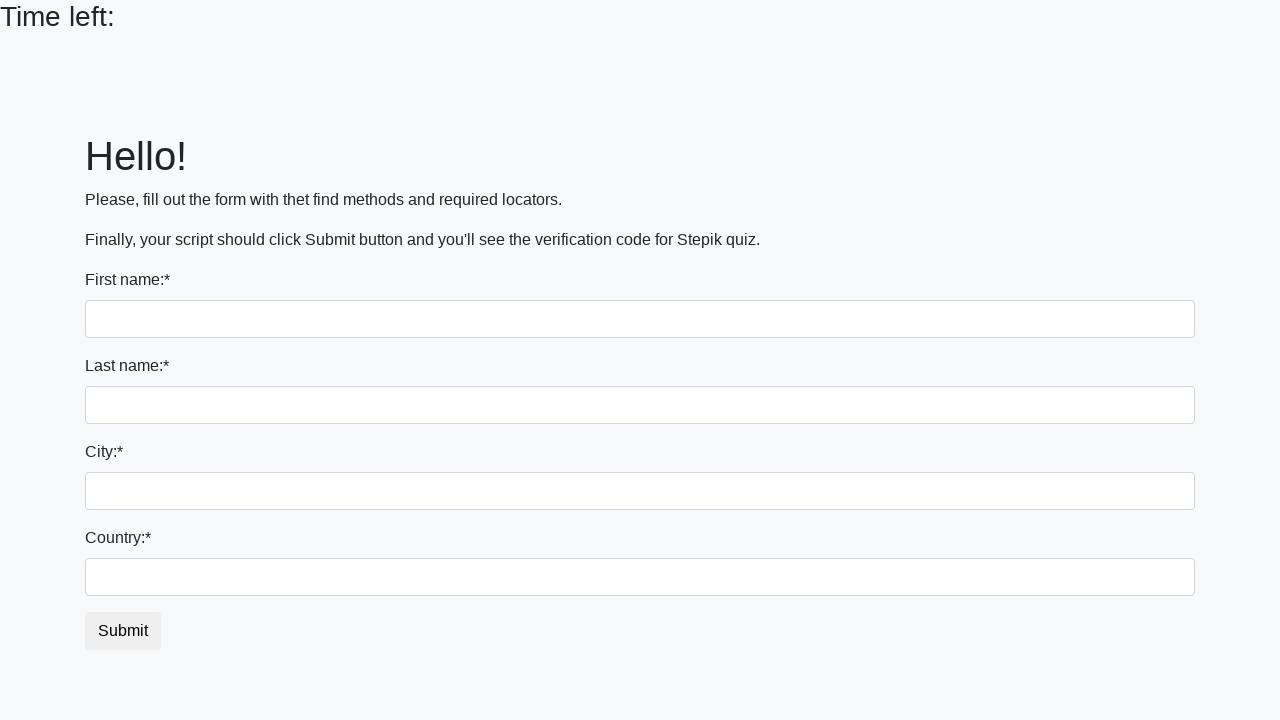

Filled first name field with 'Ivan' on input
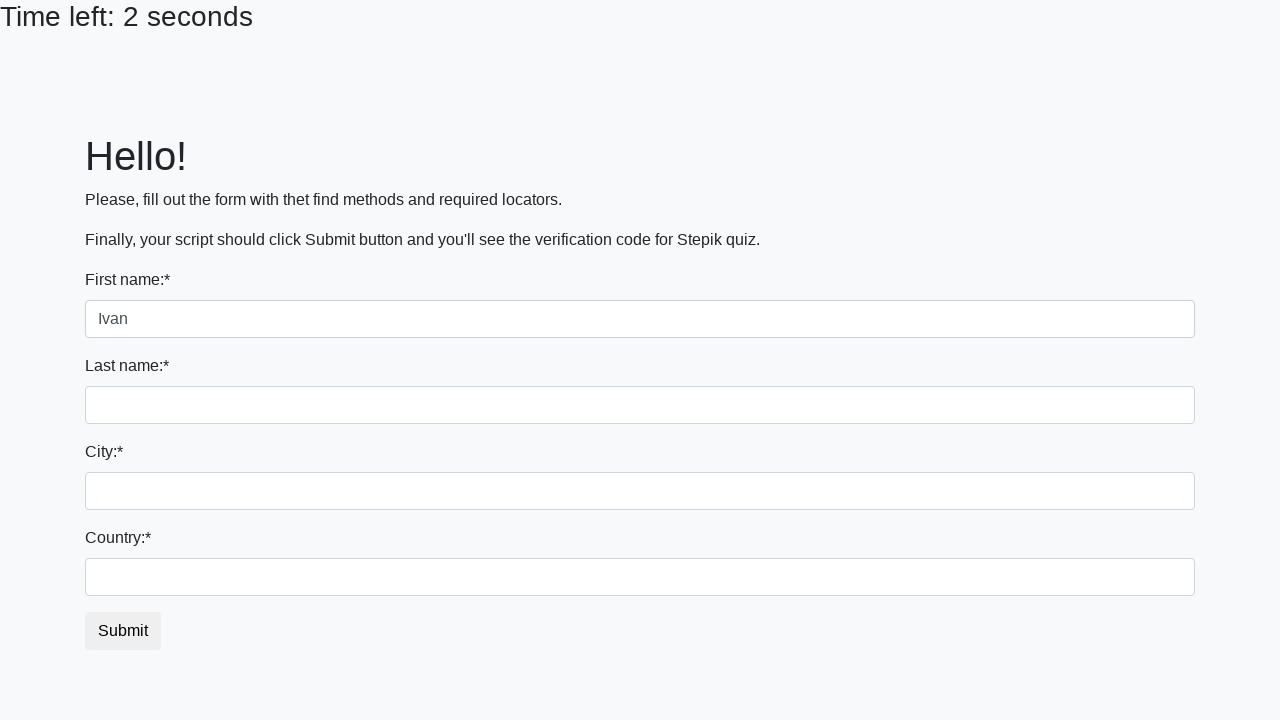

Filled last name field with 'Petrov' on input[name='last_name']
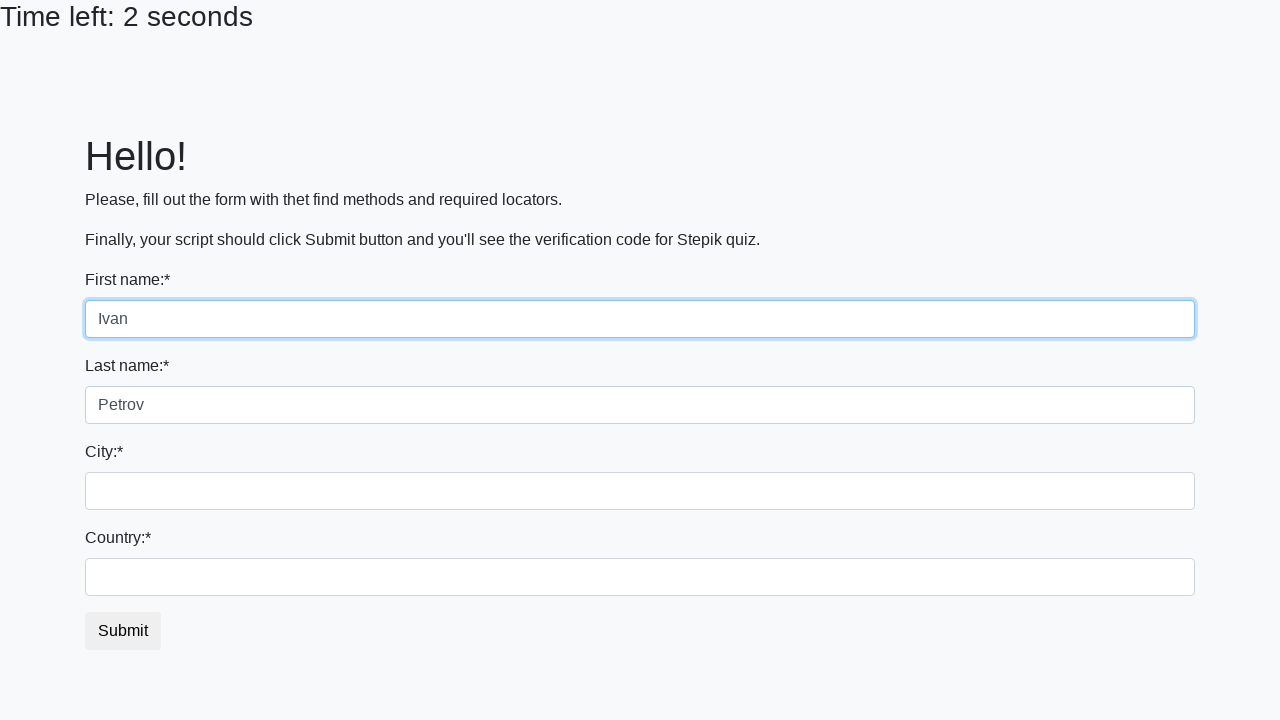

Filled city field with 'Smolensk' on .form-control.city
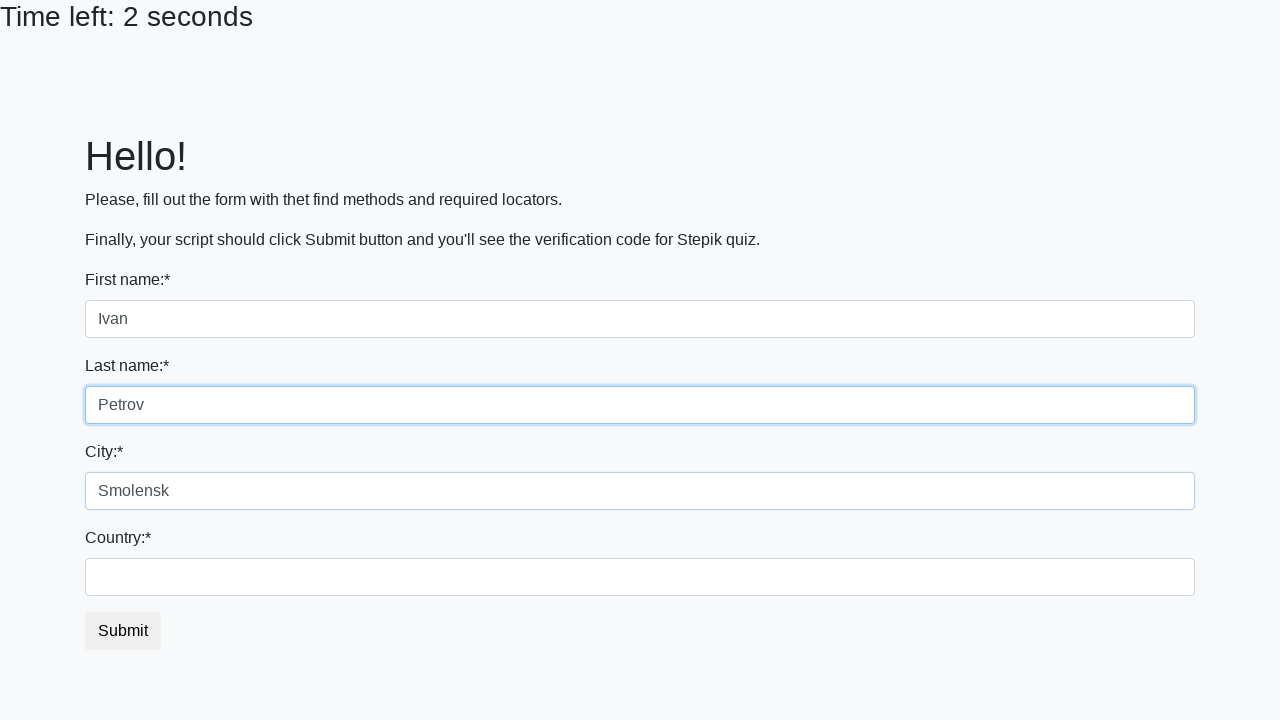

Filled country field with 'Russia' on #country
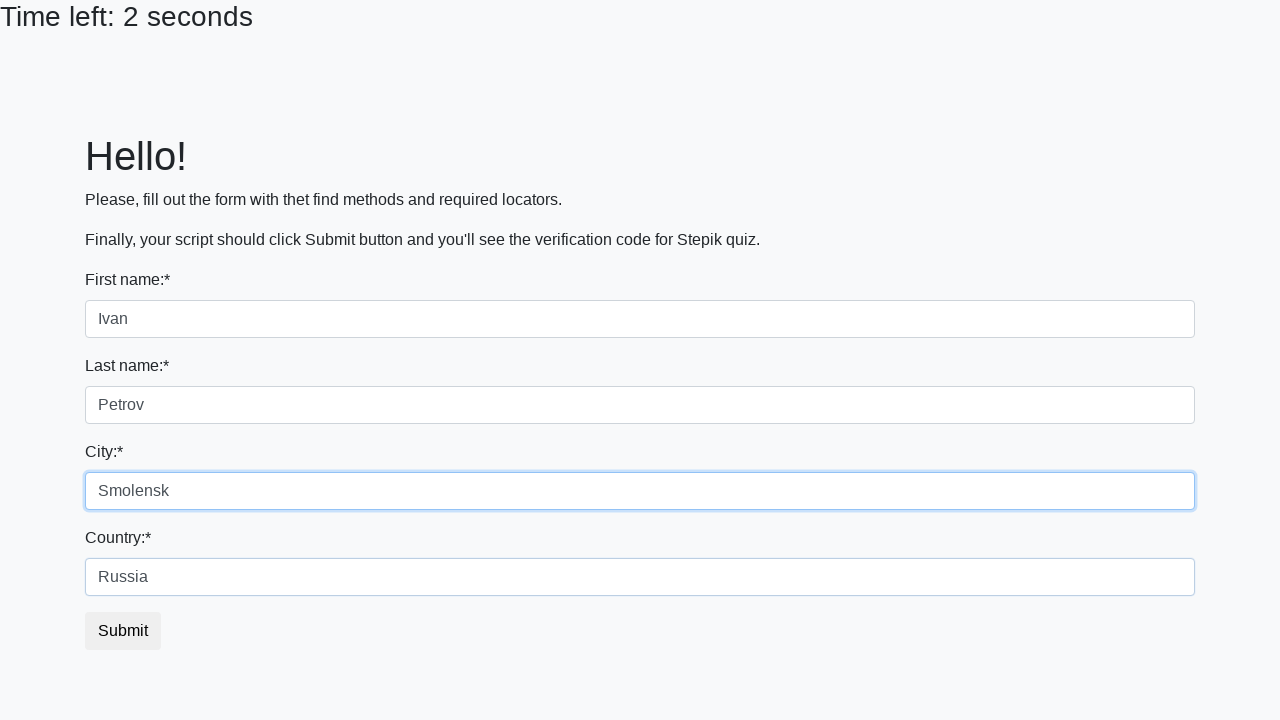

Clicked submit button to submit form at (123, 631) on .btn.btn-default
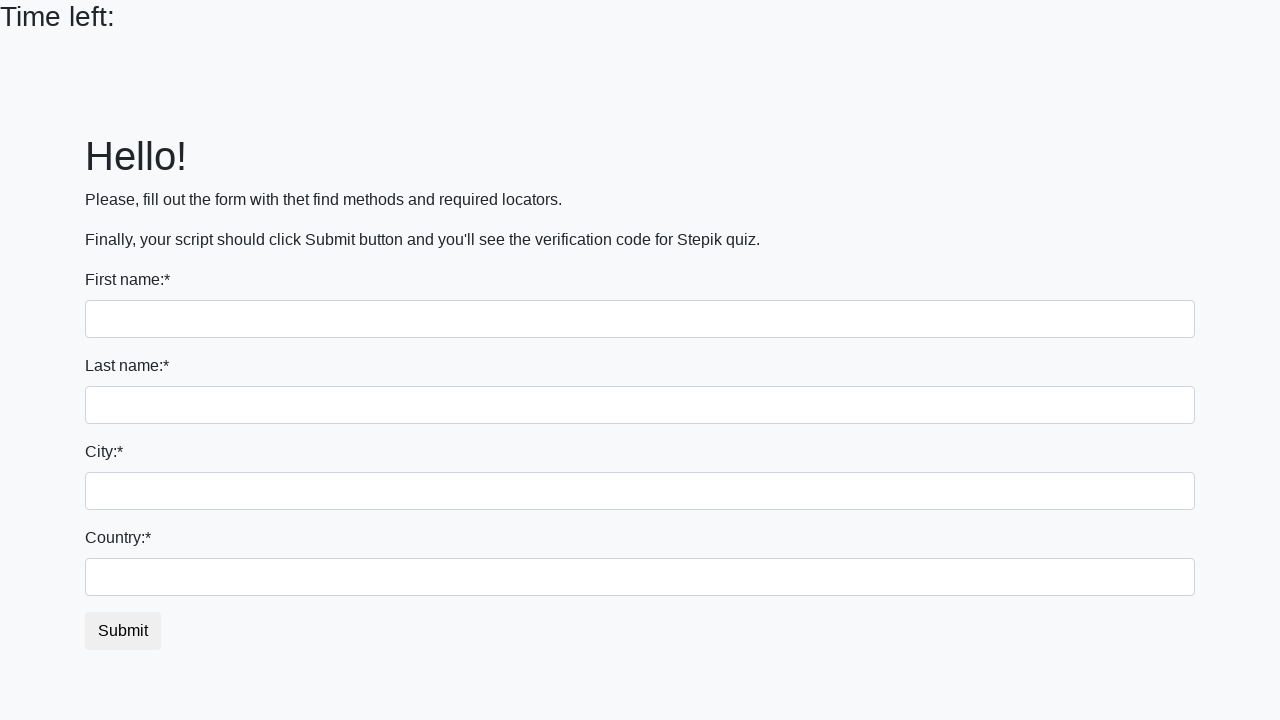

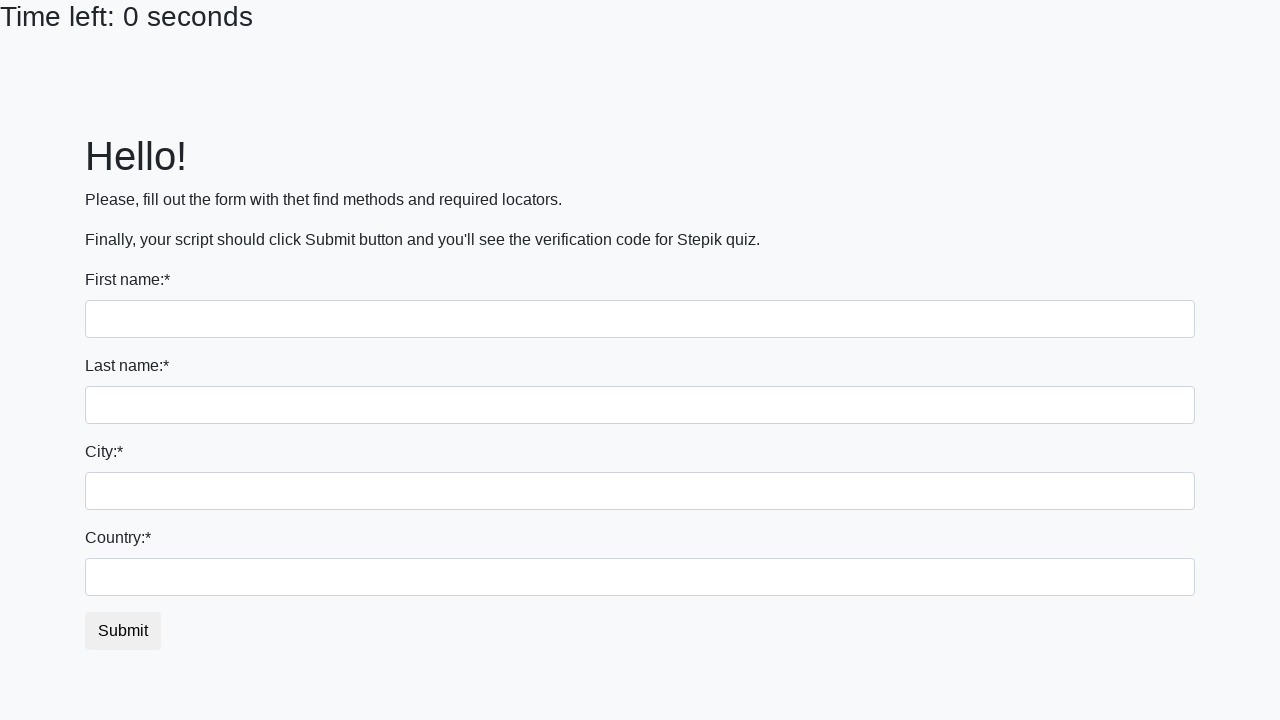